Tests slider functionality by dragging slider handles to adjust their positions

Starting URL: https://leafground.com/drag.xhtml

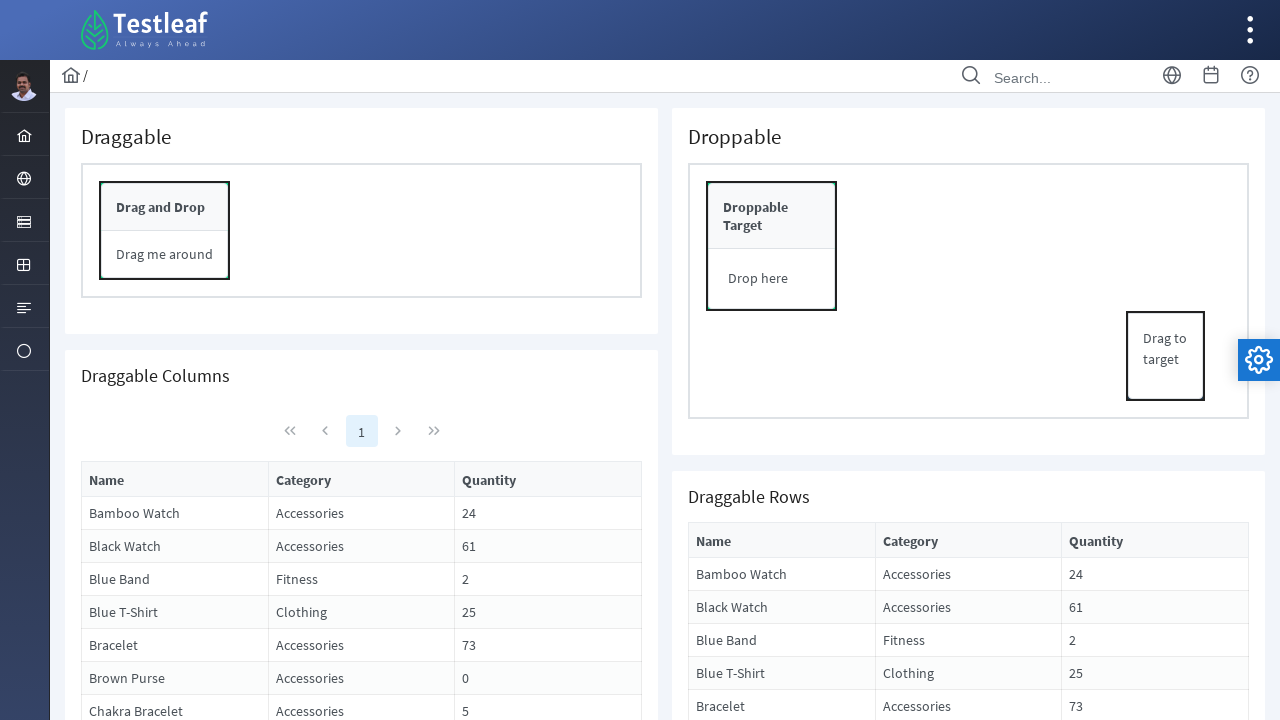

Scrolled to slider area by locating Start button
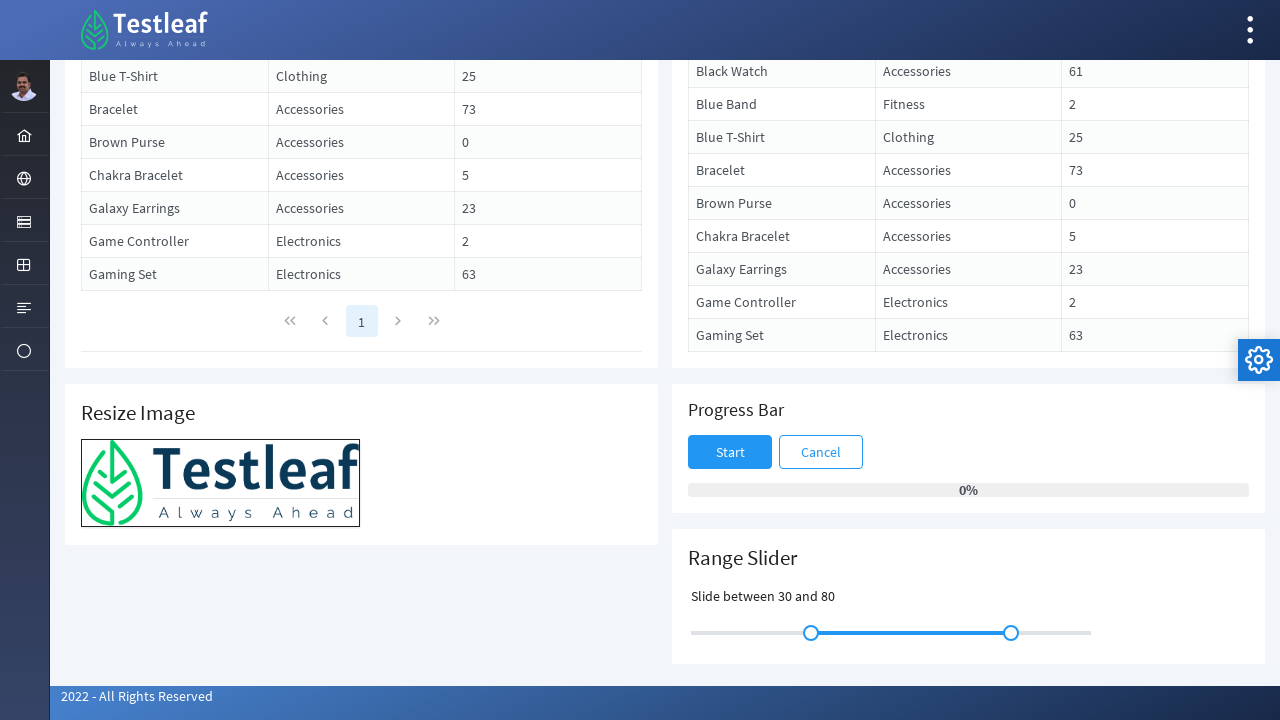

Located first slider handle element
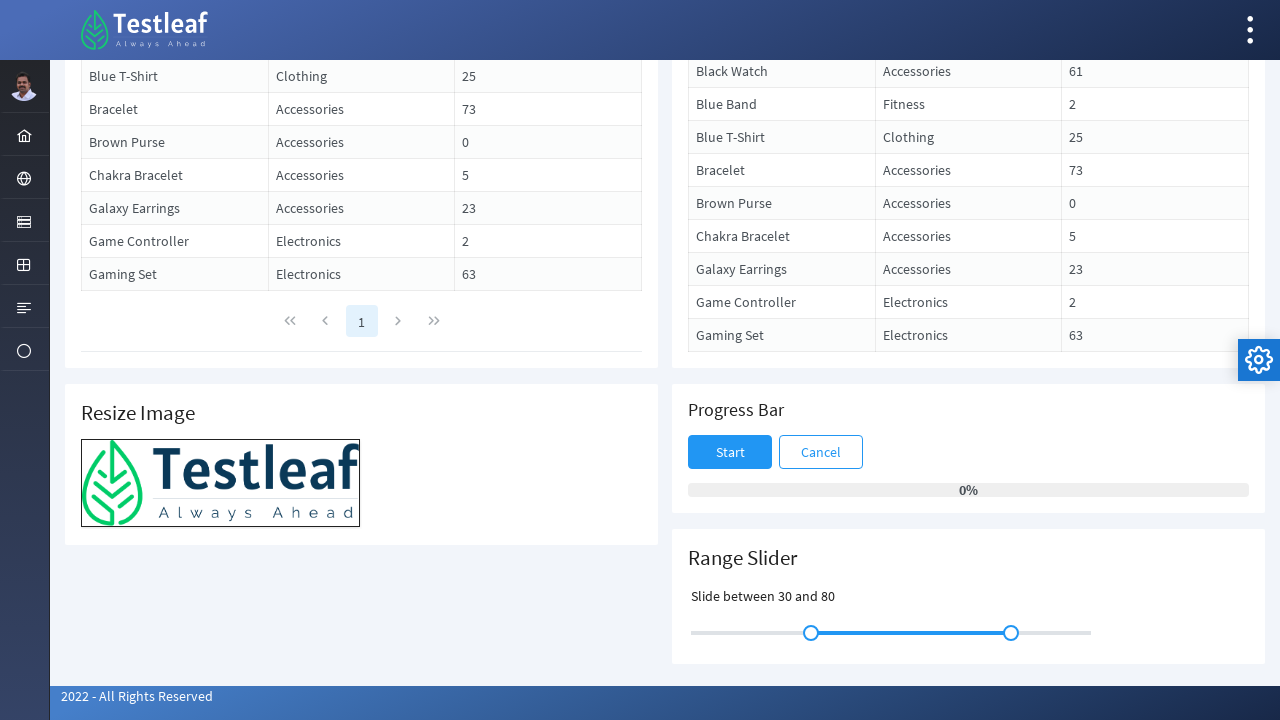

Moved mouse to first slider handle center position at (811, 633)
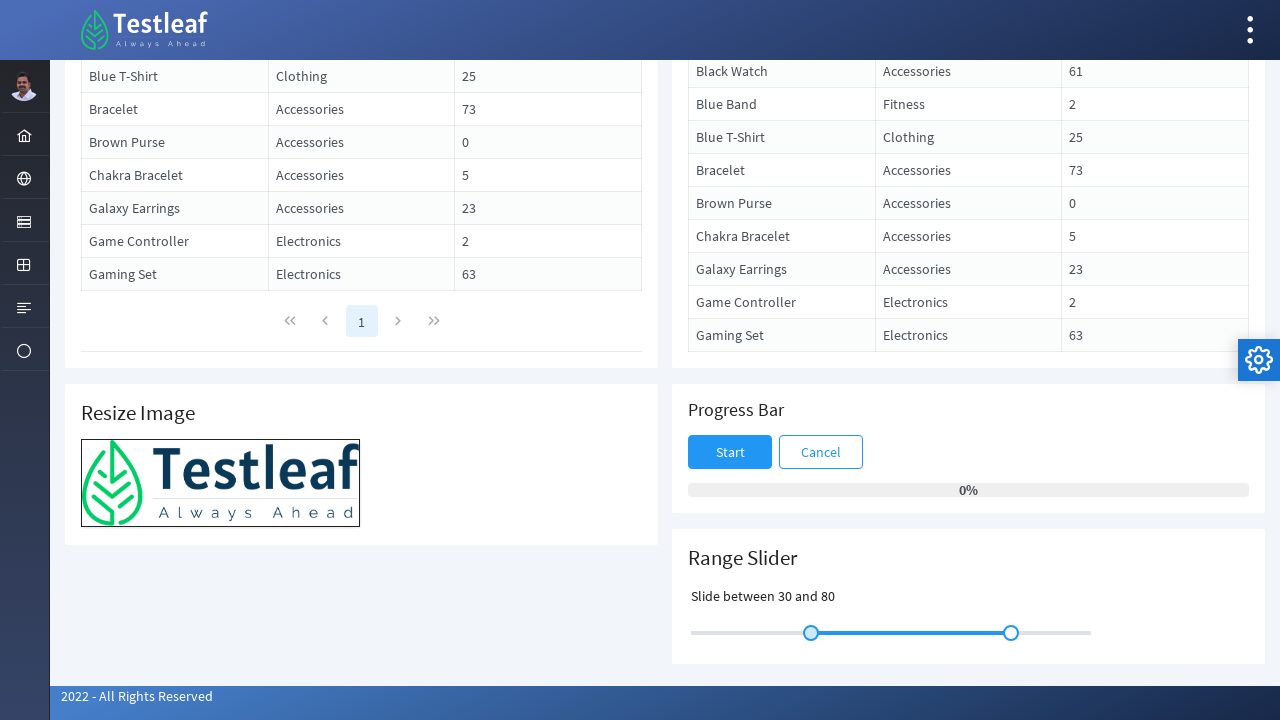

Pressed mouse button down on first slider handle at (811, 633)
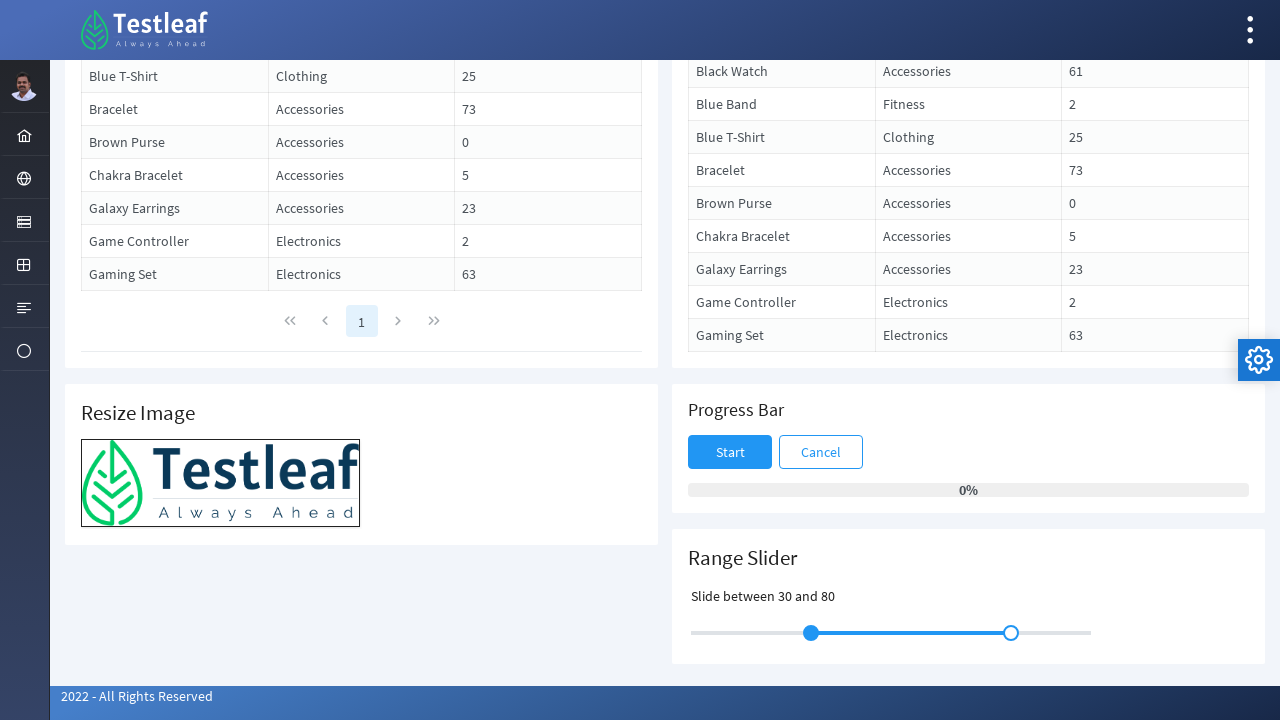

Dragged first slider handle 80 pixels to the left at (723, 633)
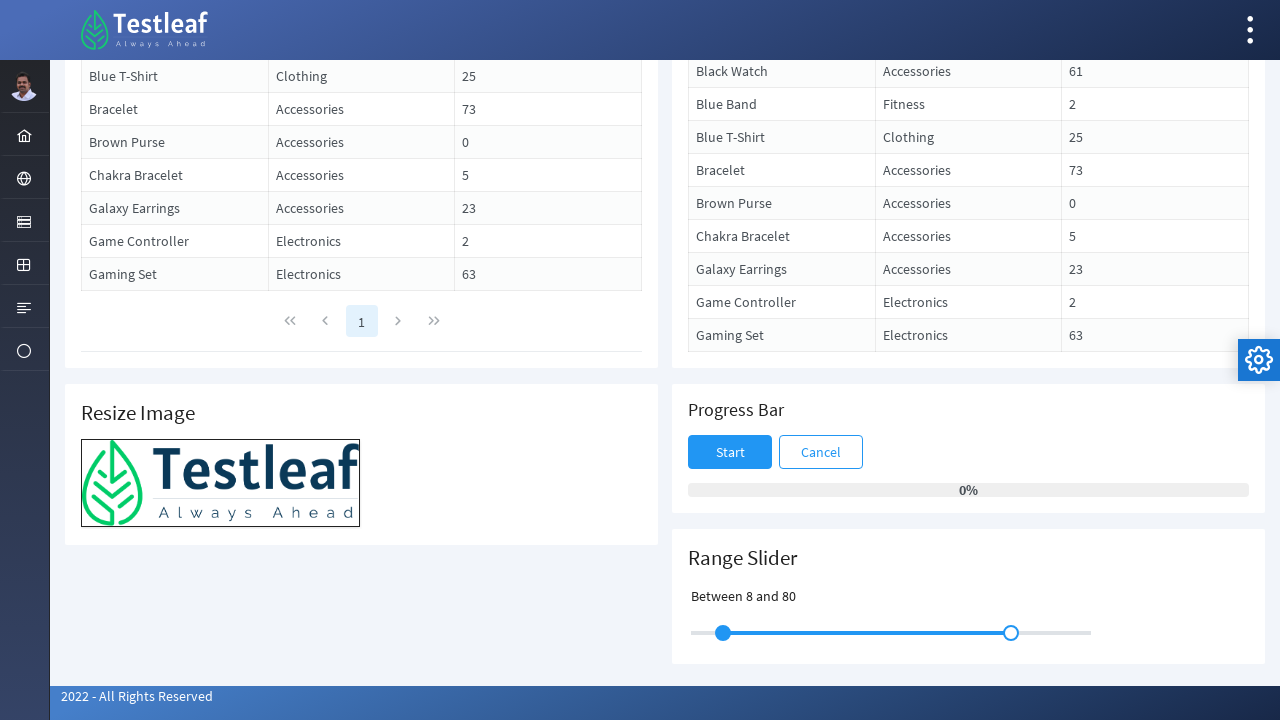

Released mouse button after dragging first slider handle at (723, 633)
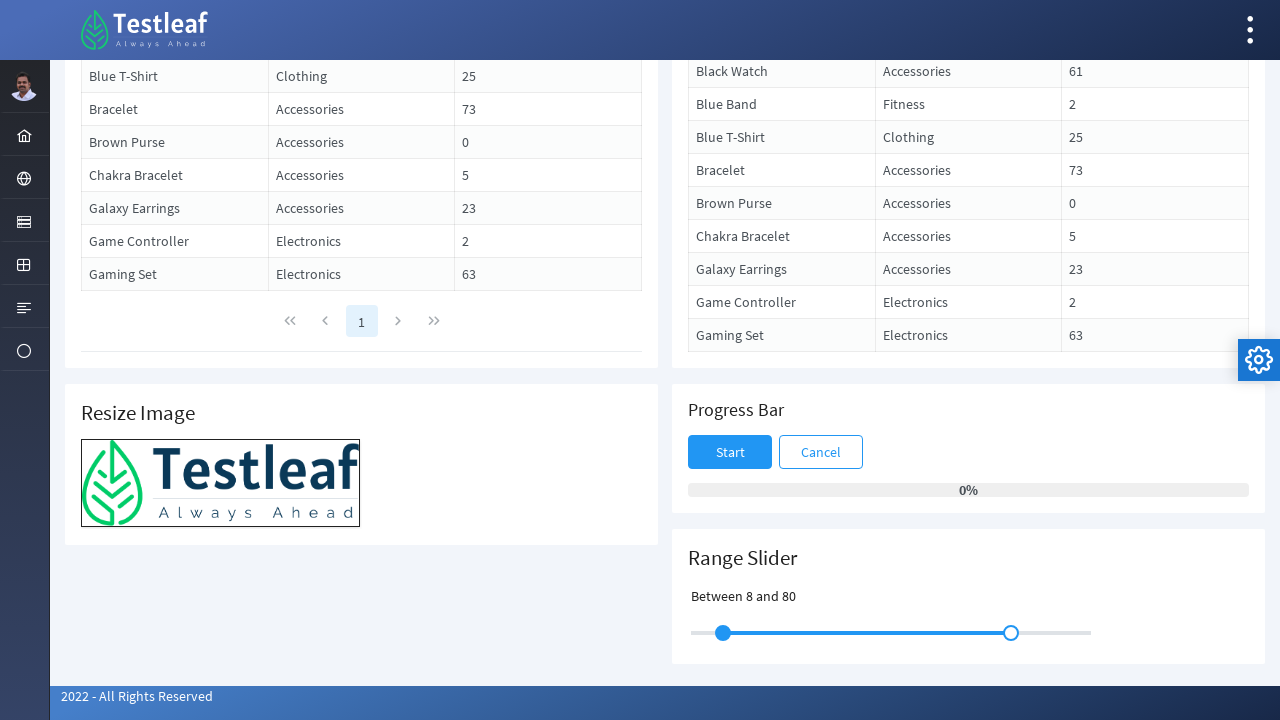

Located second slider handle element
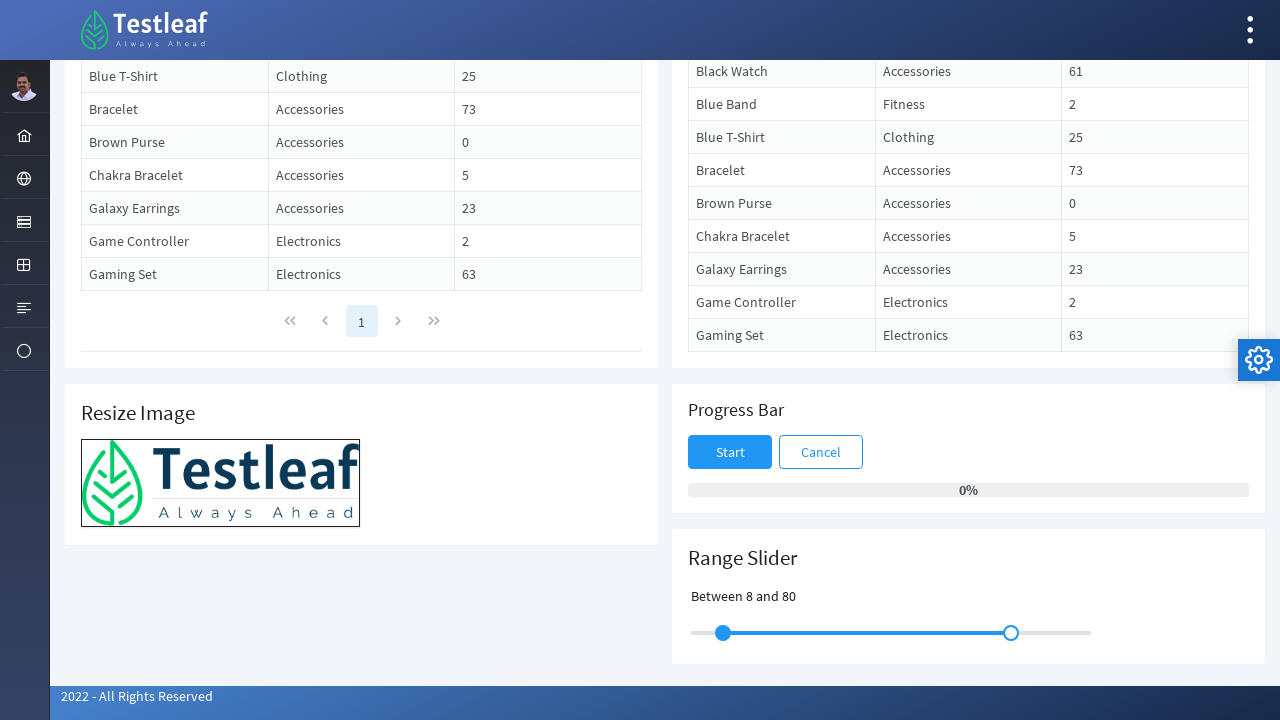

Moved mouse to second slider handle center position at (1011, 633)
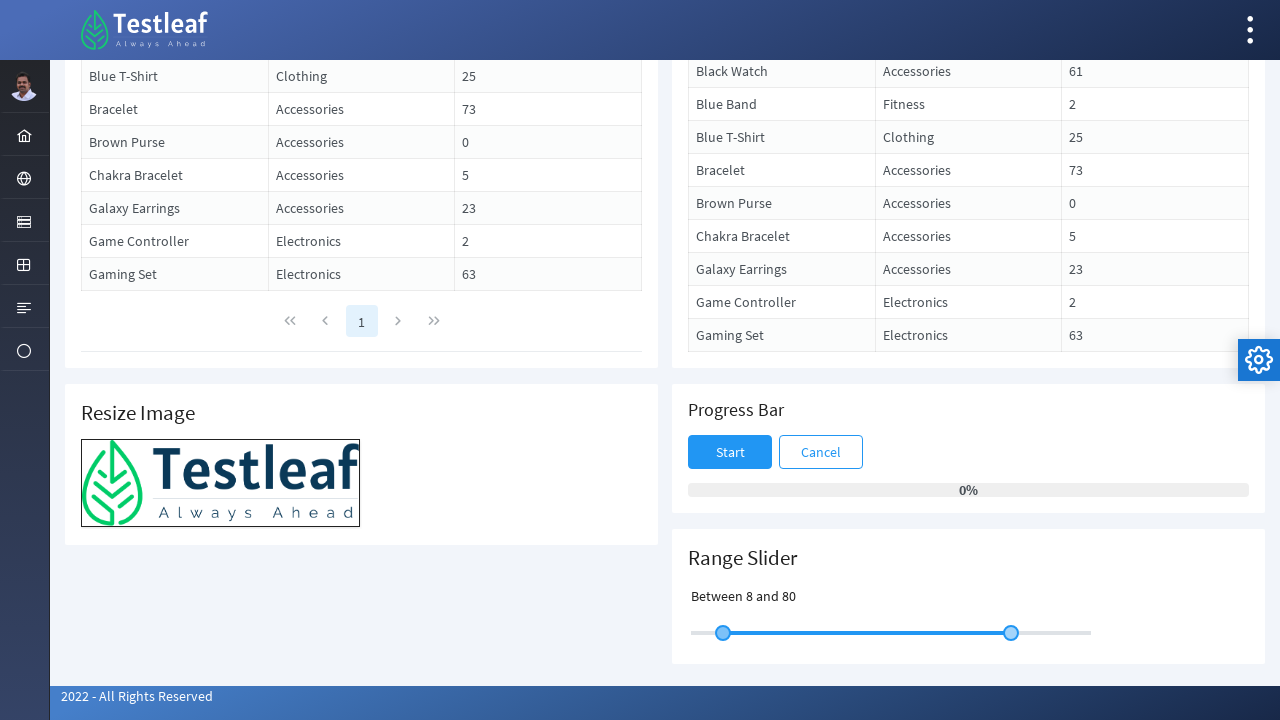

Pressed mouse button down on second slider handle at (1011, 633)
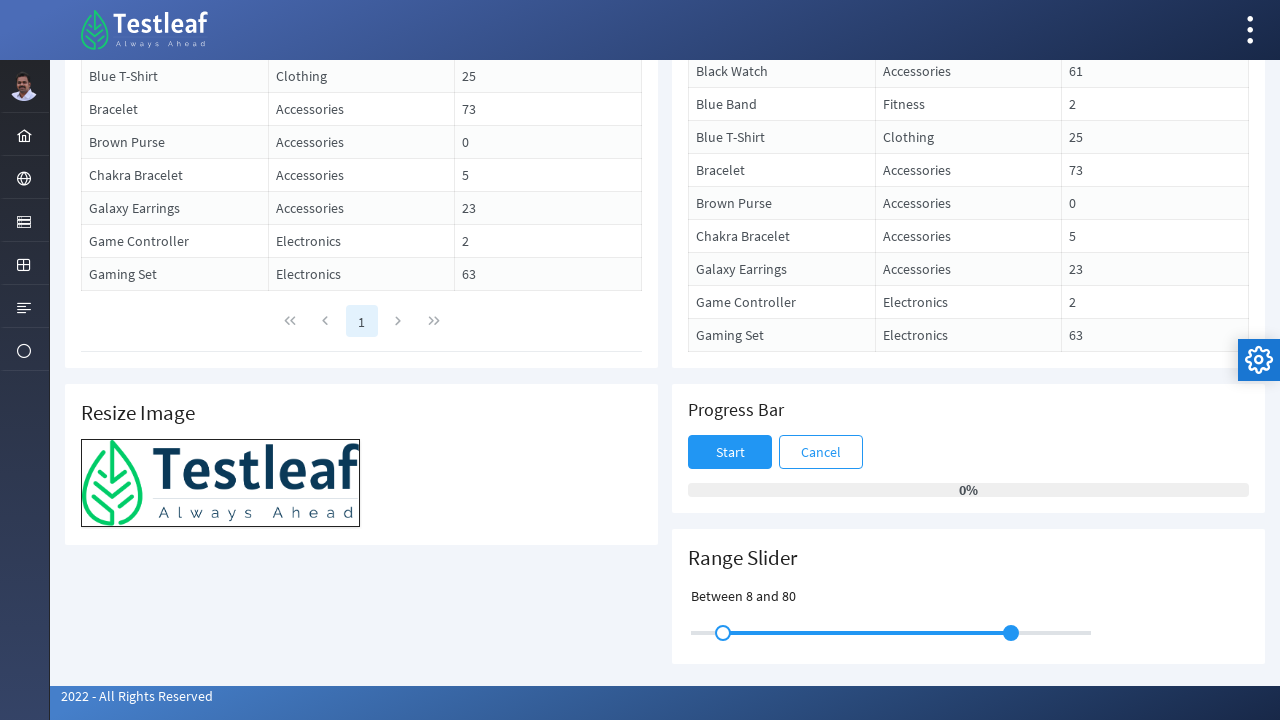

Dragged second slider handle 80 pixels to the left at (923, 633)
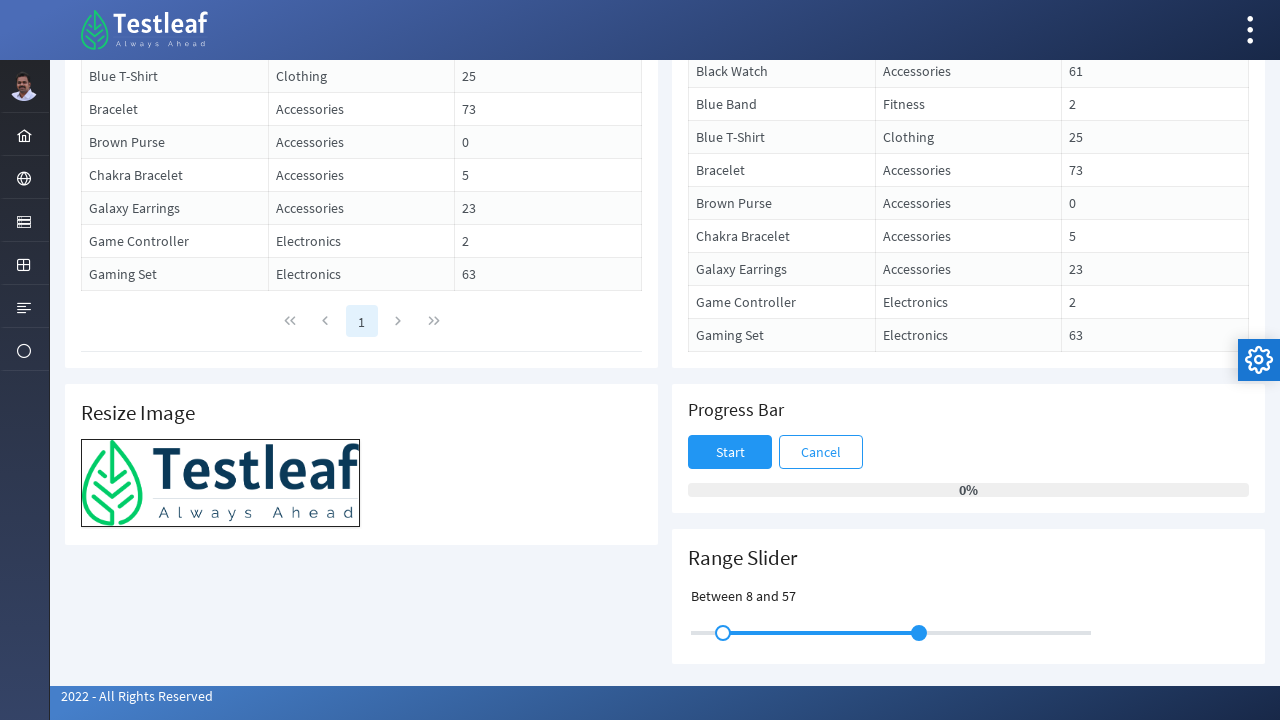

Released mouse button after dragging second slider handle at (923, 633)
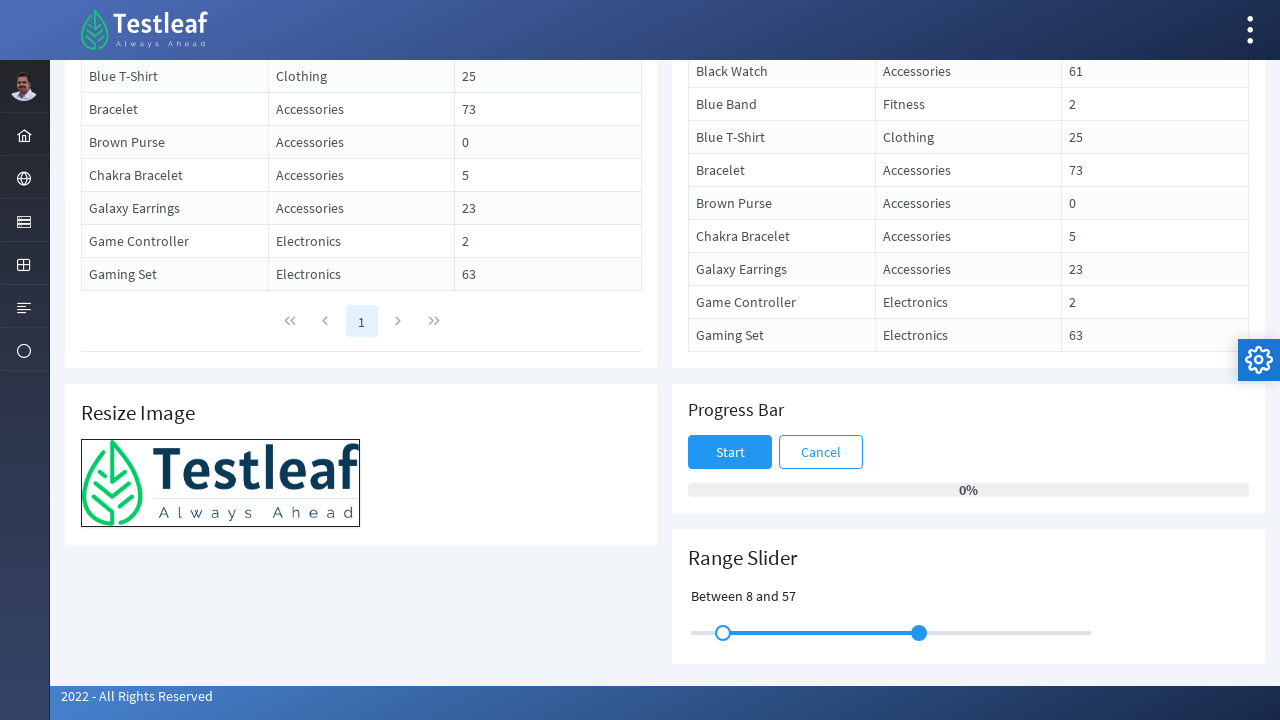

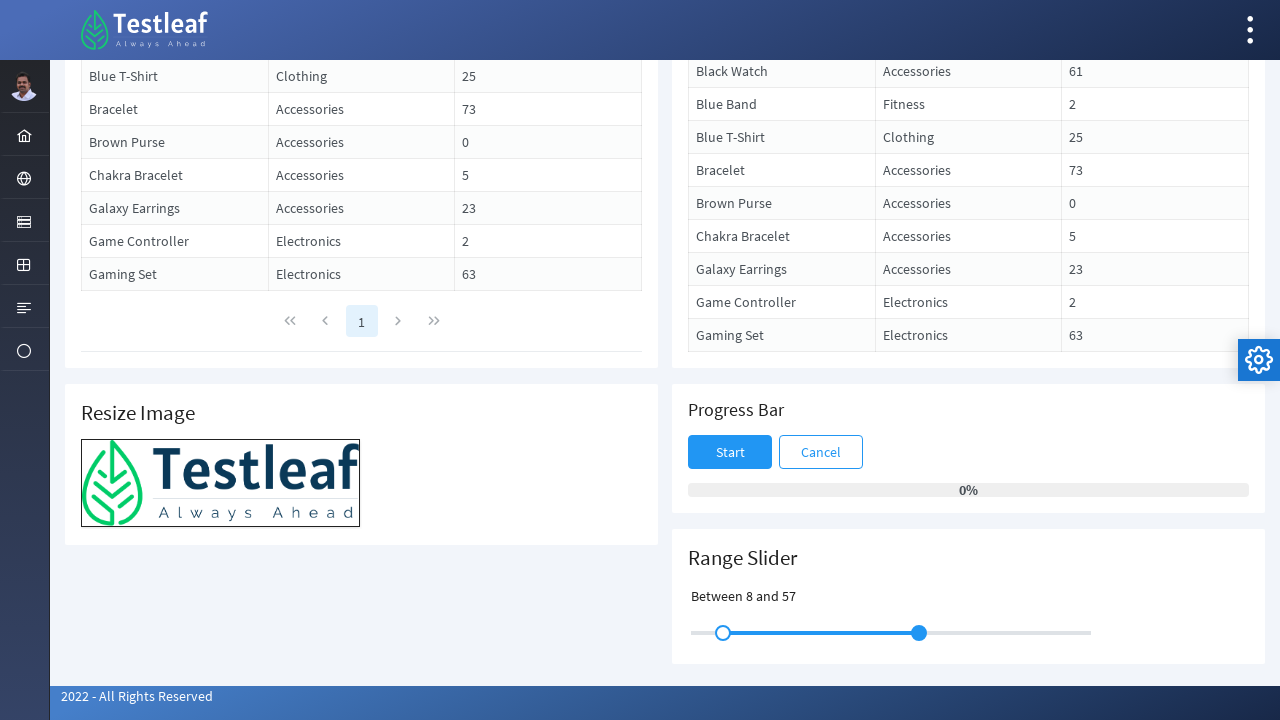